Tests scrolling by a calculated amount to bring the footer element into the viewport

Starting URL: https://www.selenium.dev/selenium/web/scrolling_tests/frame_with_nested_scrolling_frame_out_of_view.html

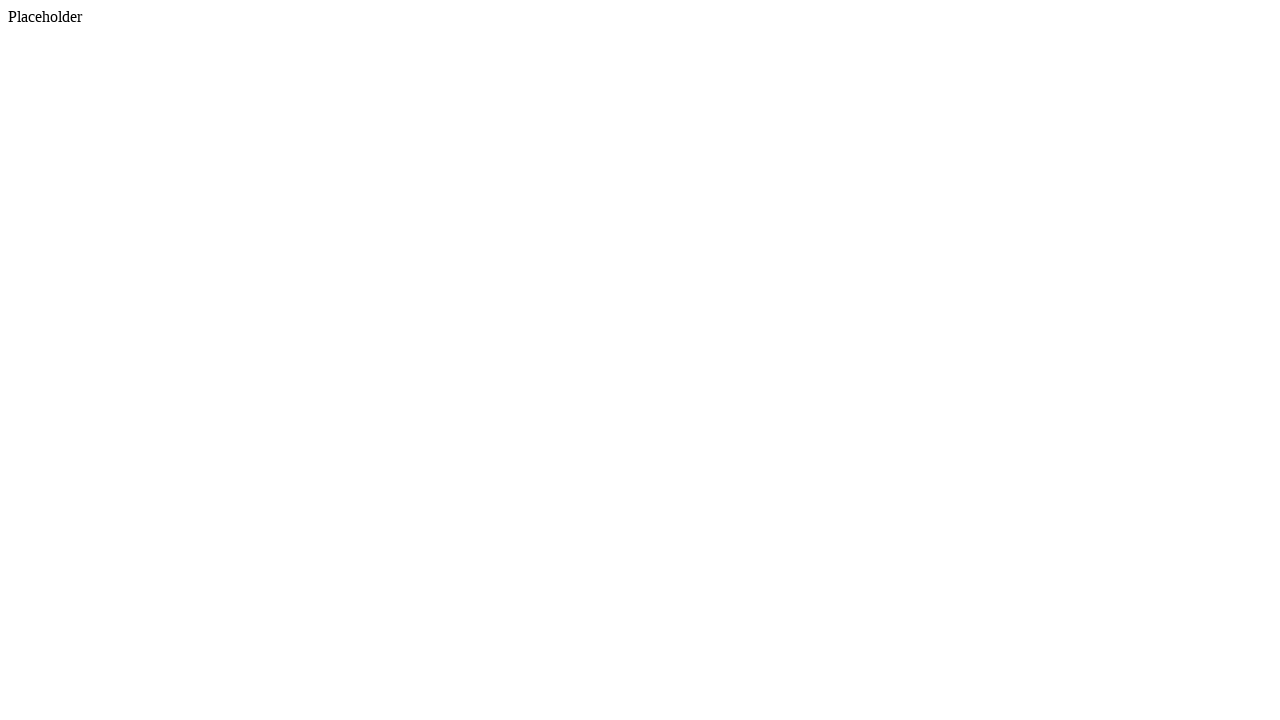

Located footer element
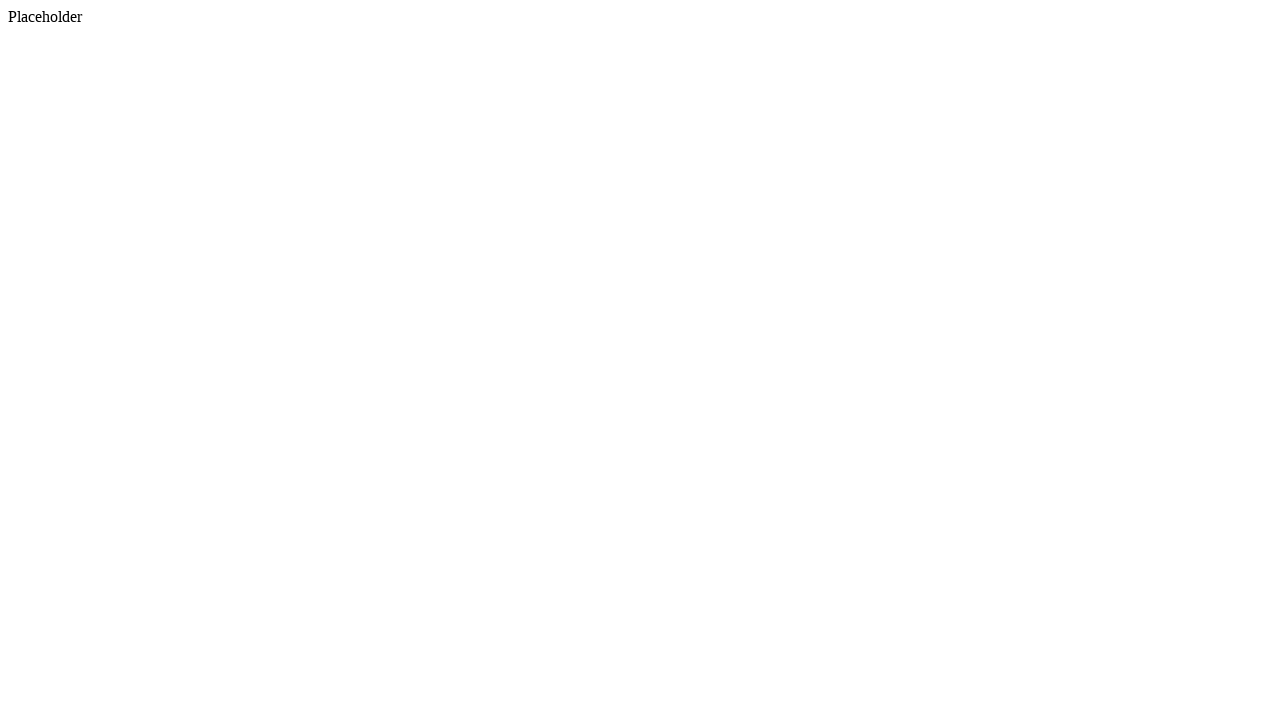

Retrieved footer bounding box coordinates
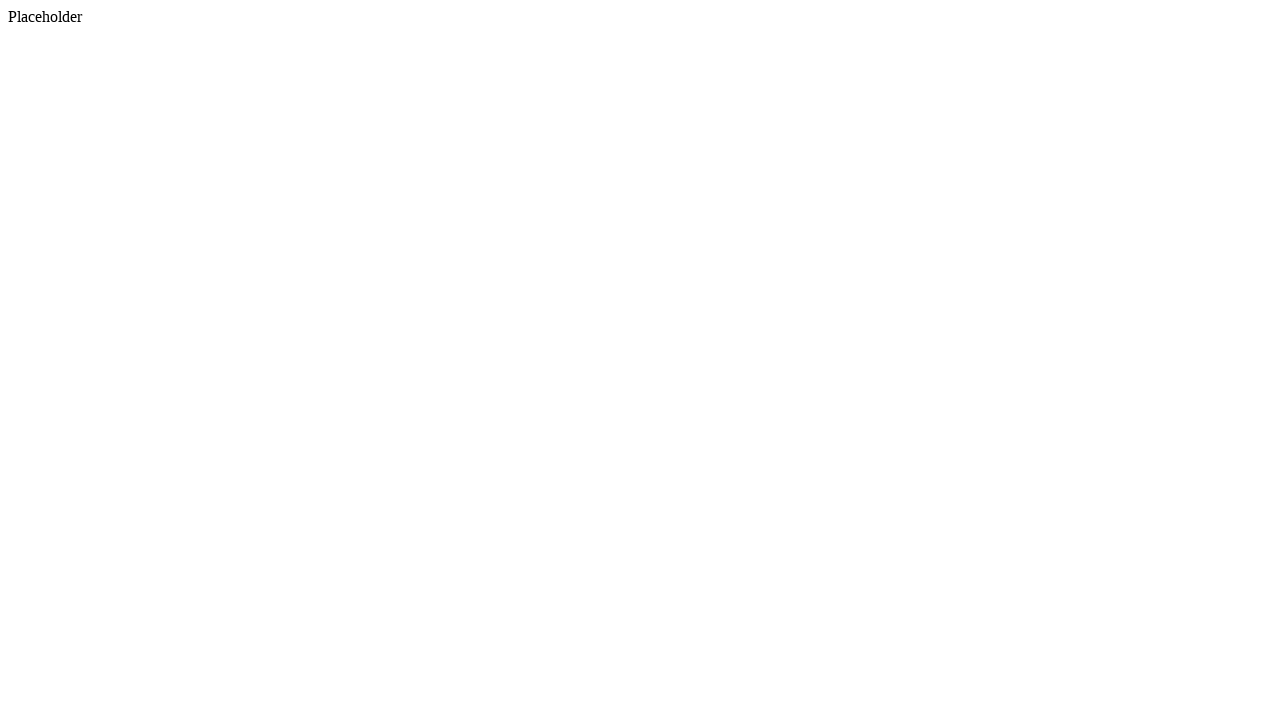

Scrolled down by 5216 pixels to bring footer into viewport
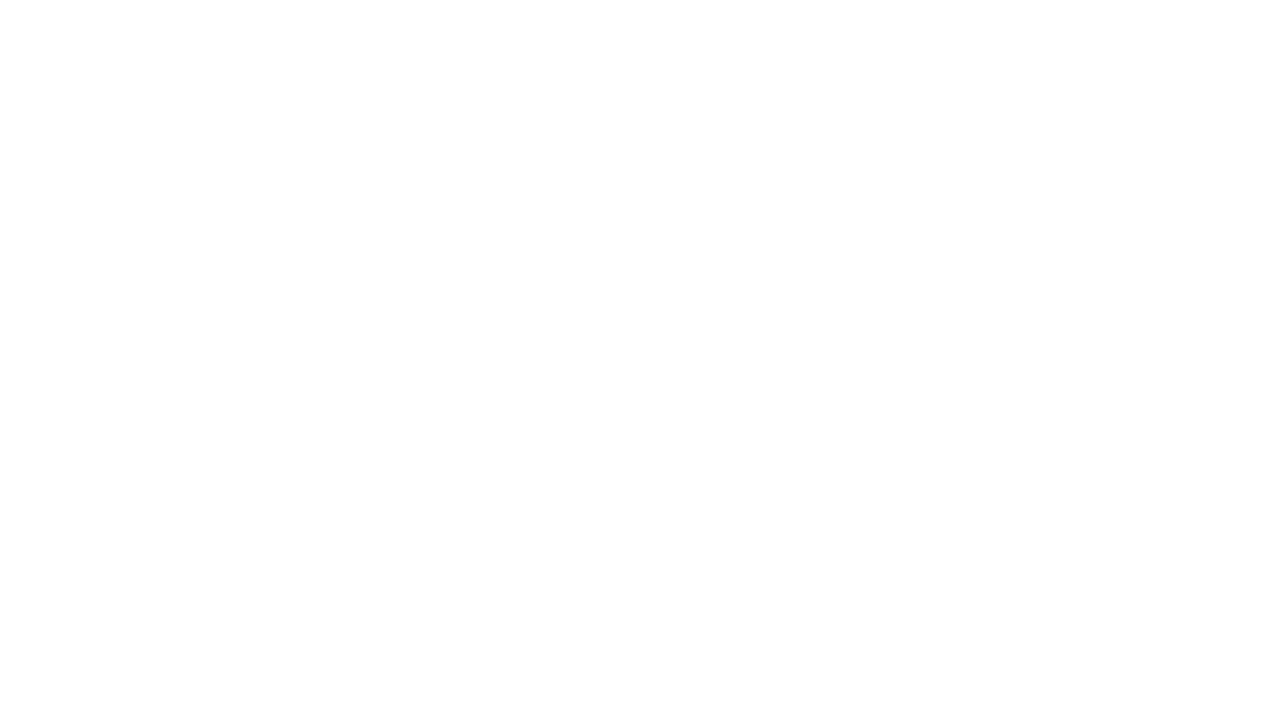

Waited 500ms for scroll animation to complete
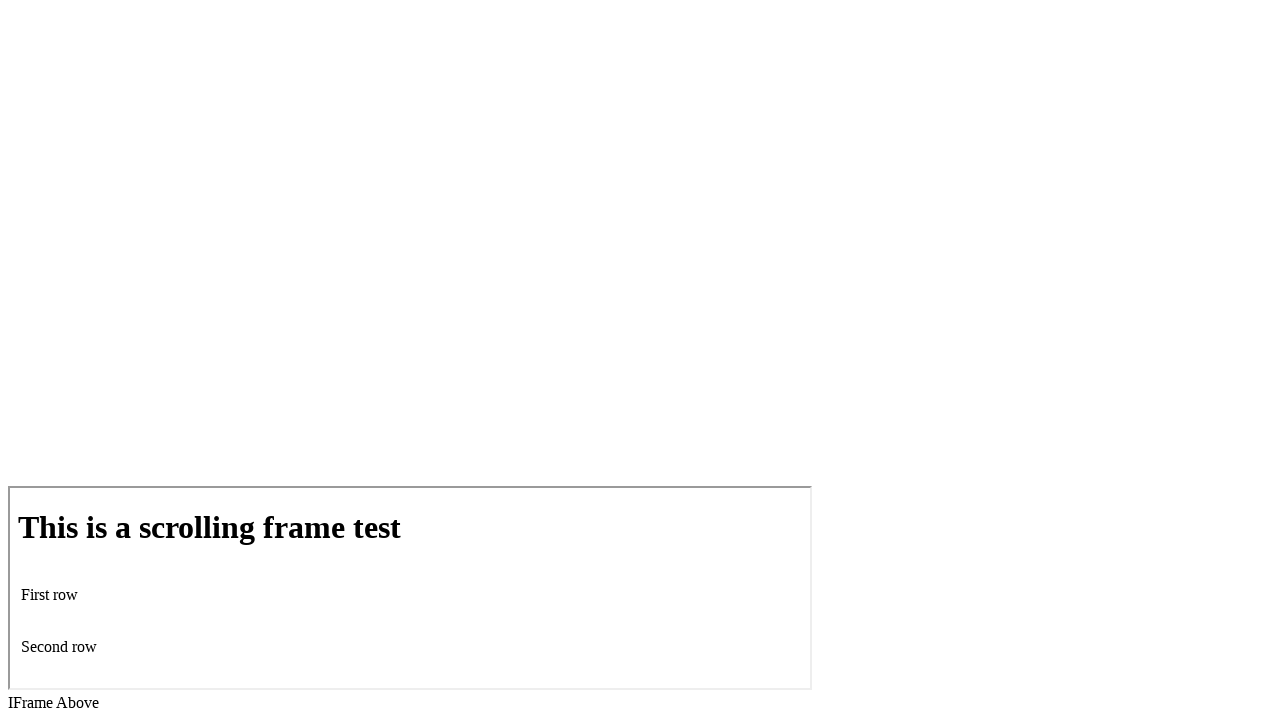

Verified footer element is now visible in viewport
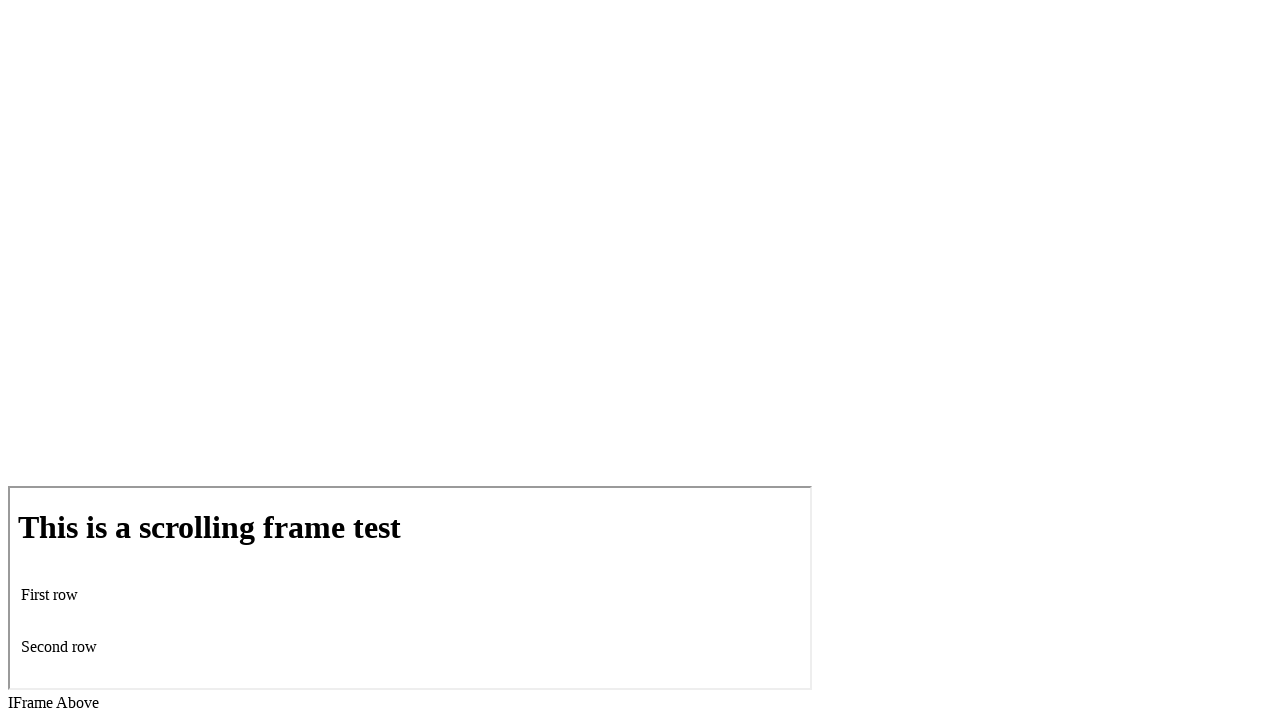

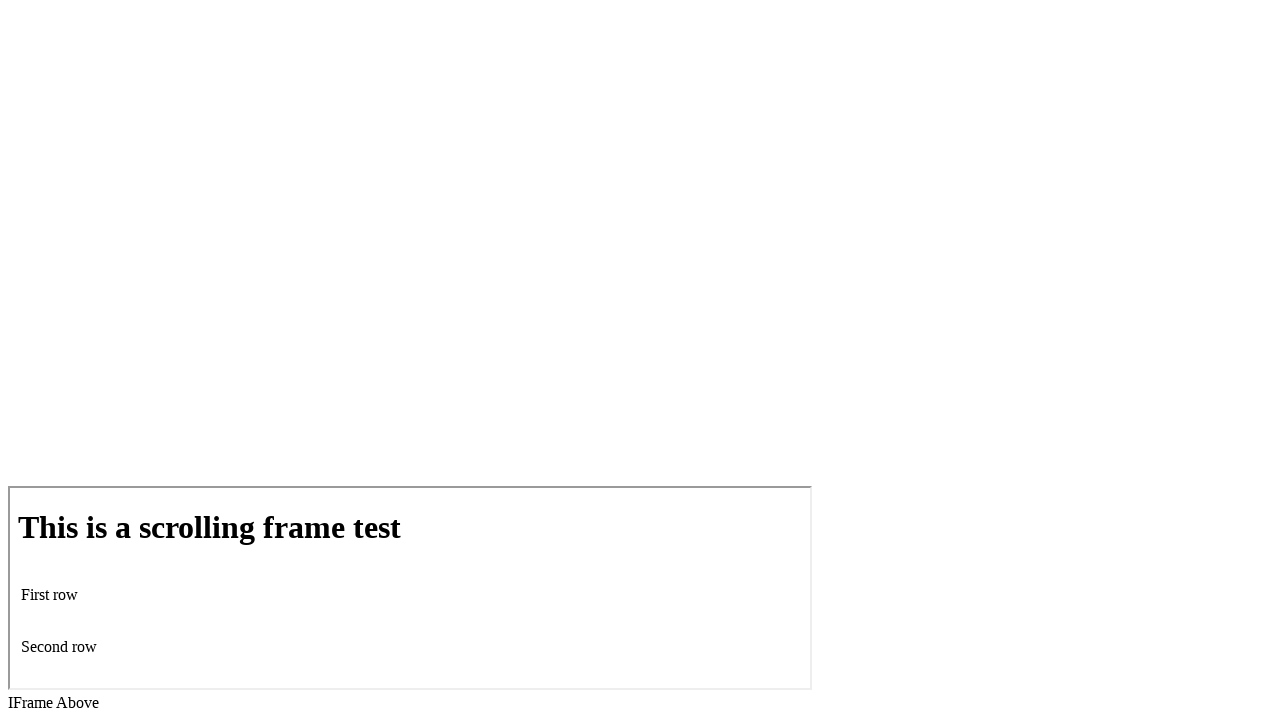